Tests working with multiple browser windows by clicking a link that opens a new window, then switching between the original and new windows to verify correct window focus based on page title

Starting URL: http://the-internet.herokuapp.com/windows

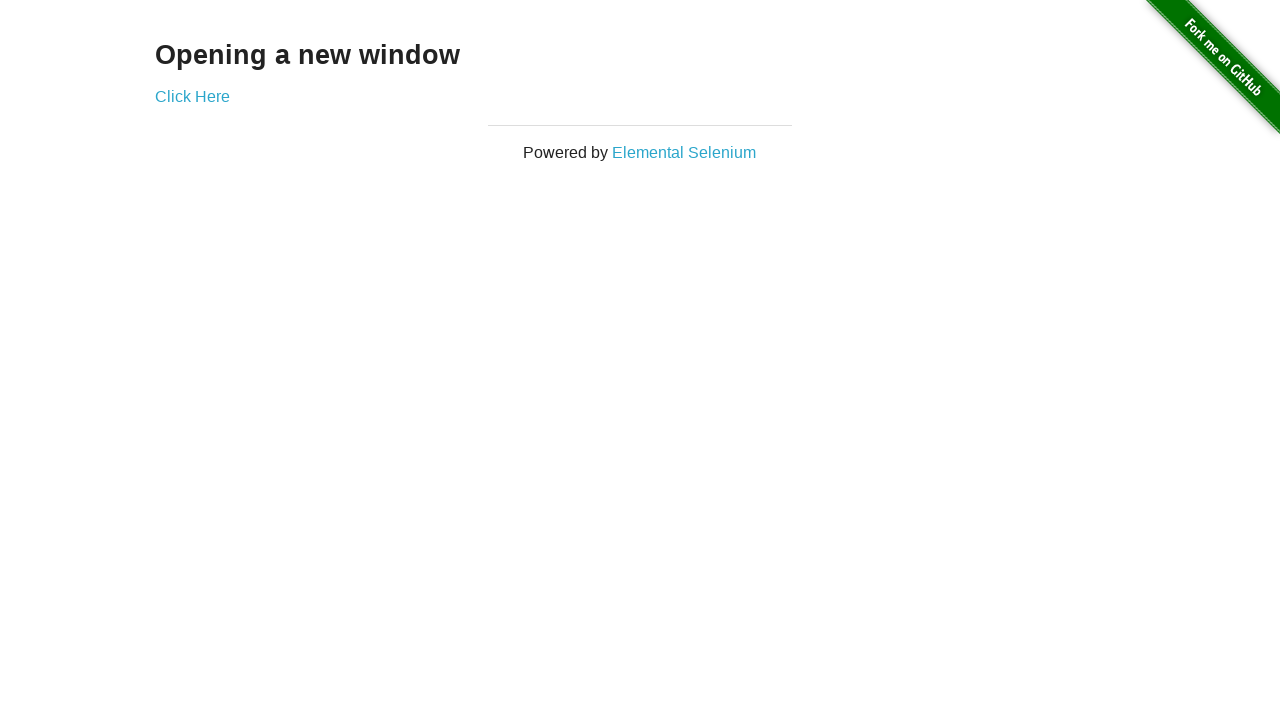

Clicked link to open new window at (192, 96) on .example a
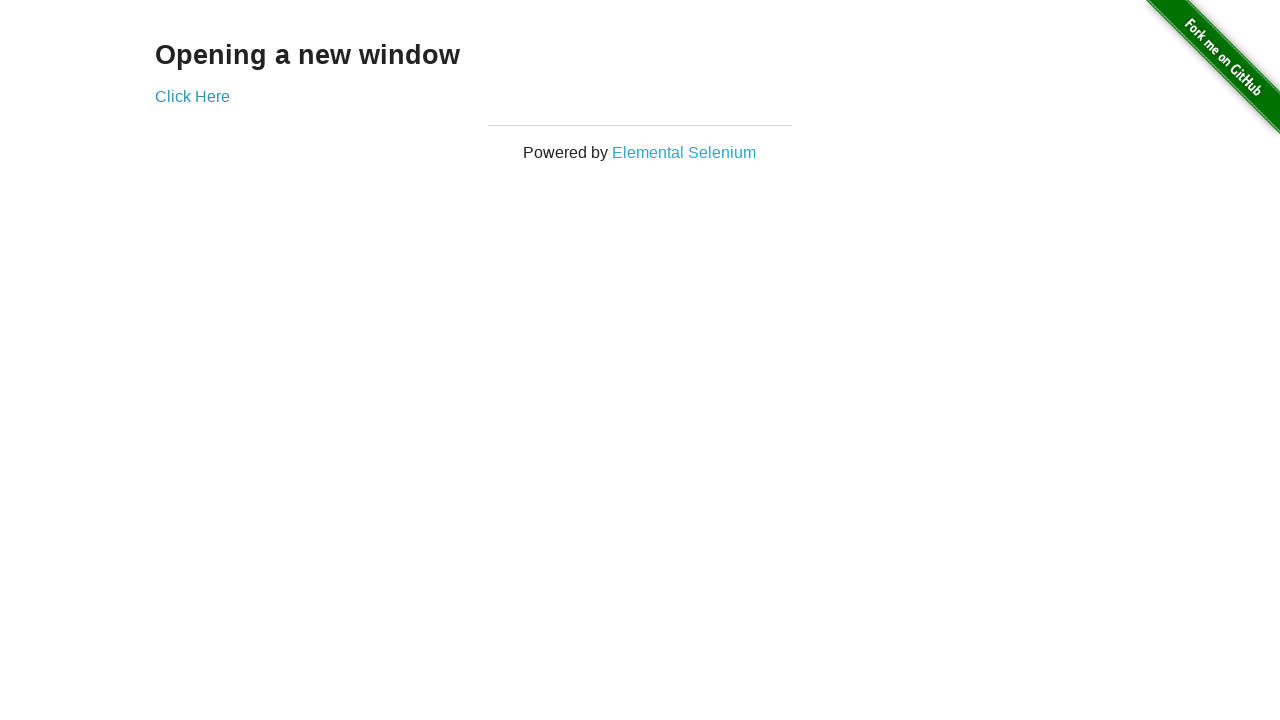

Verified original window title is not 'New Window'
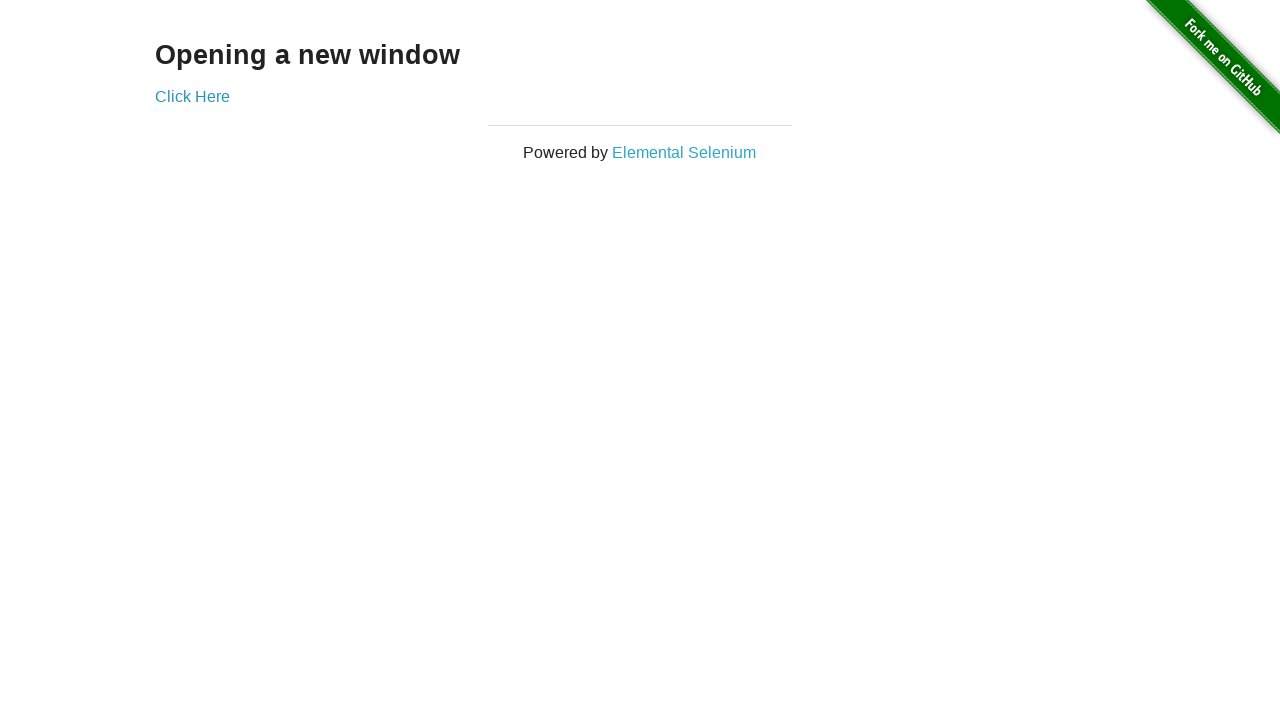

New window page loaded
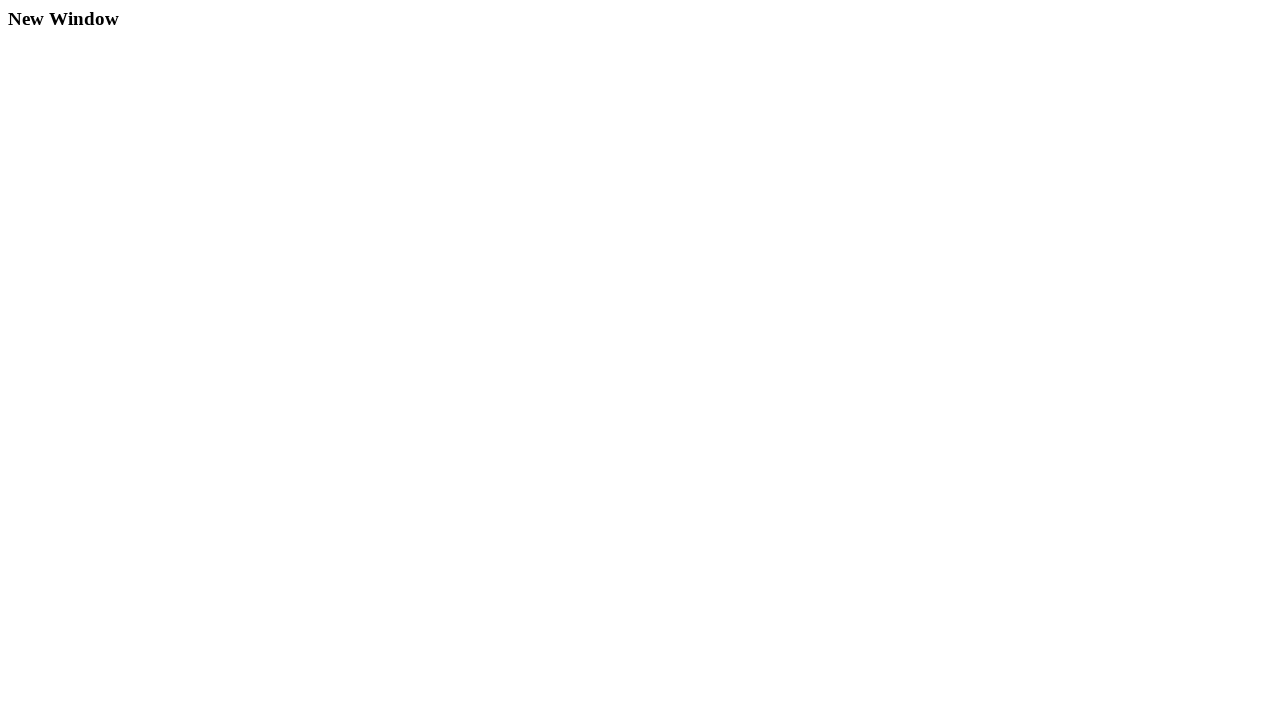

Verified new window title is 'New Window'
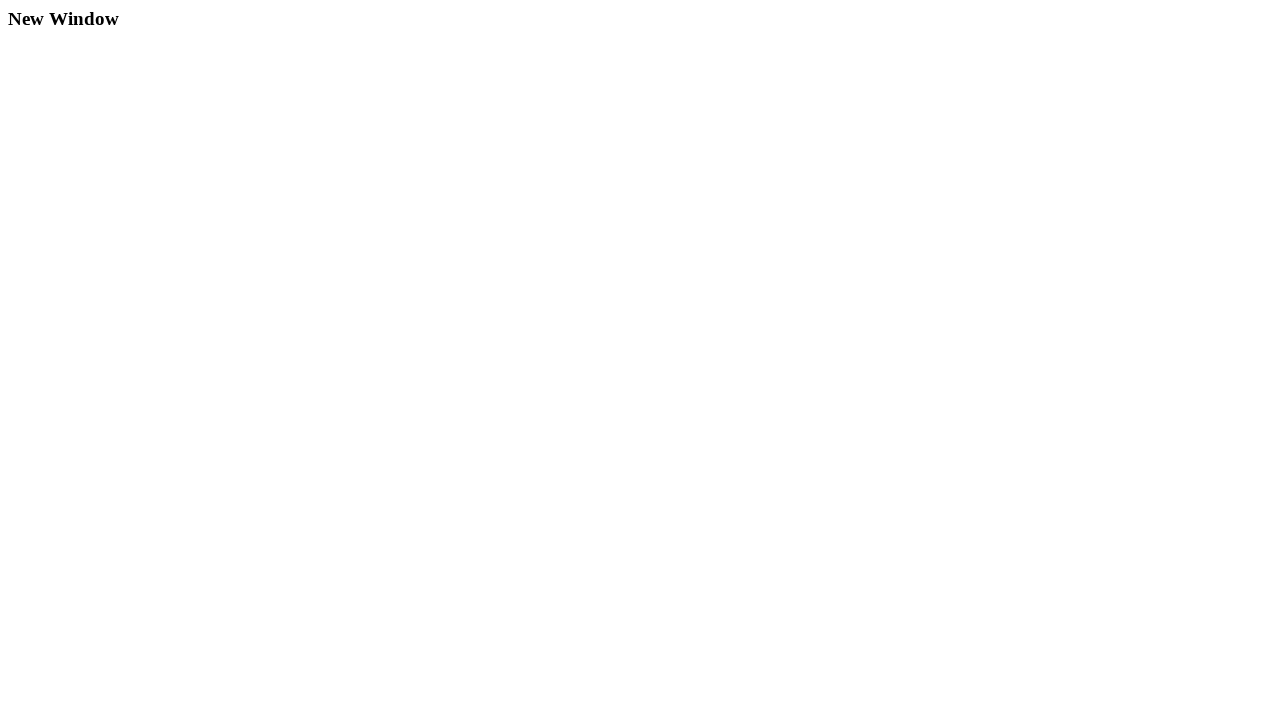

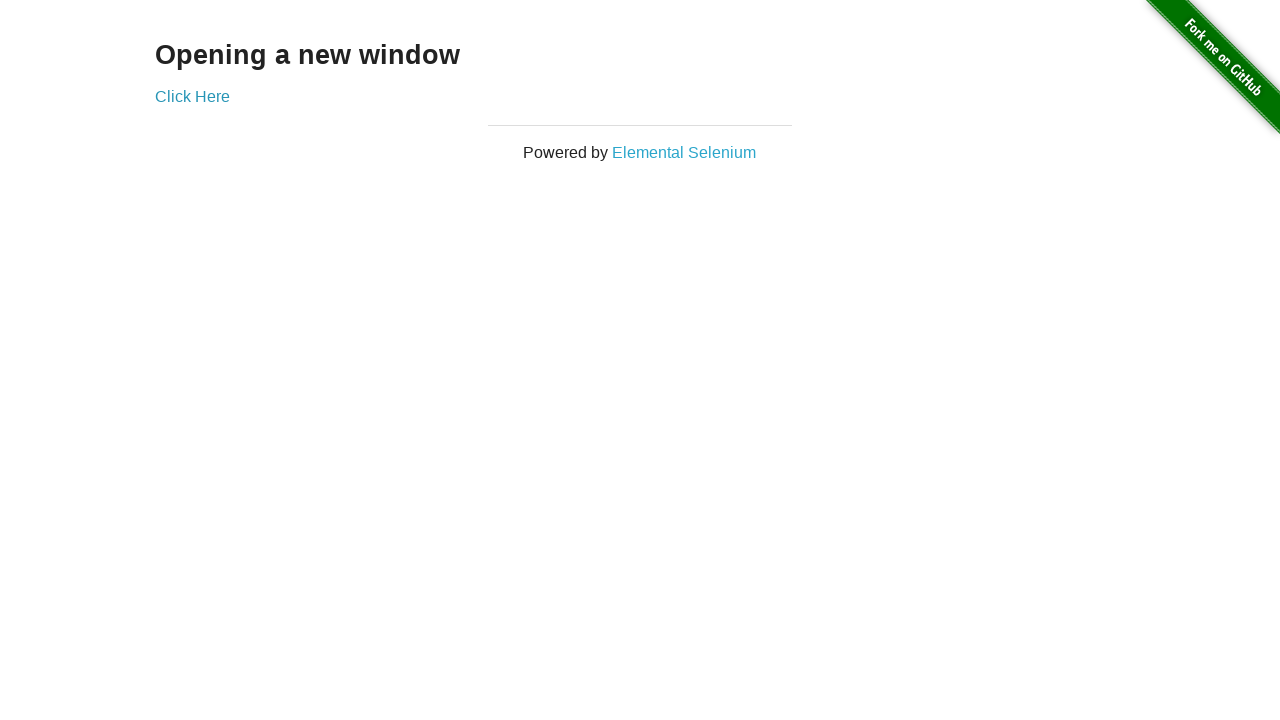